Tests adding a new customer to the banking system by filling in customer details and verifying the addition

Starting URL: https://www.globalsqa.com/angularJs-protractor/BankingProject/#/manager

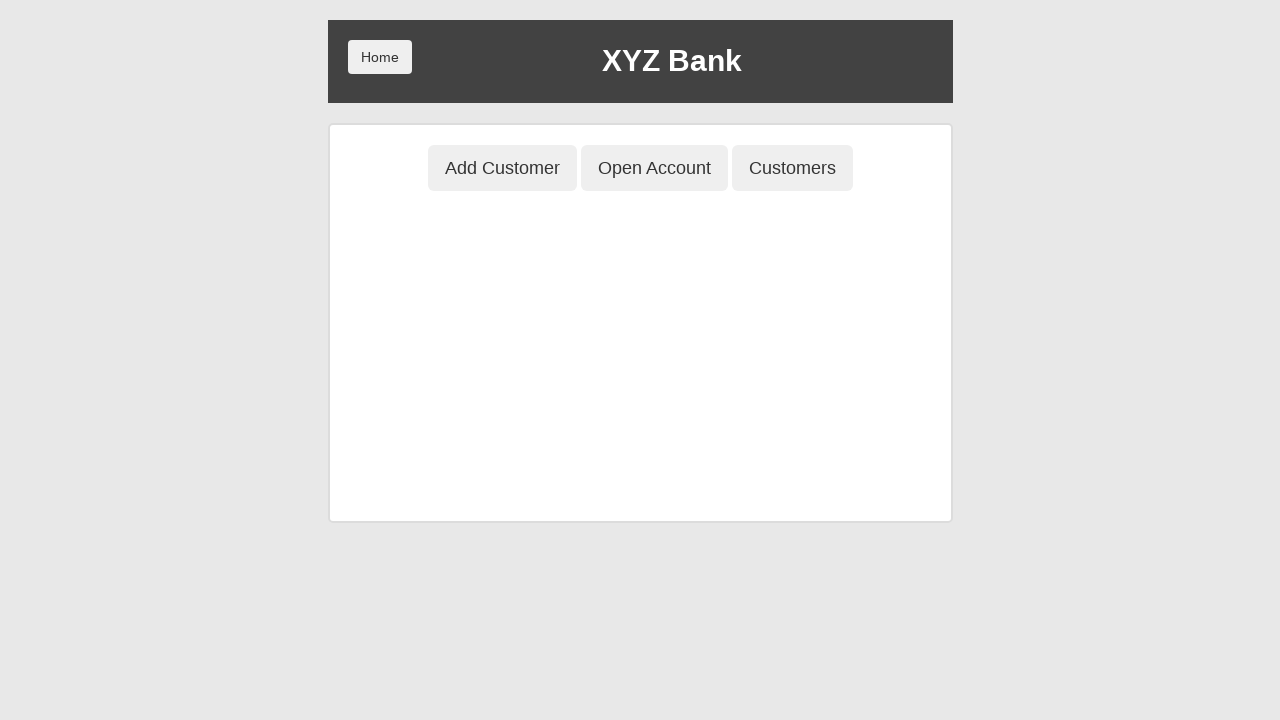

Clicked 'Add Customer' button at (502, 168) on button:has-text('Add Customer')
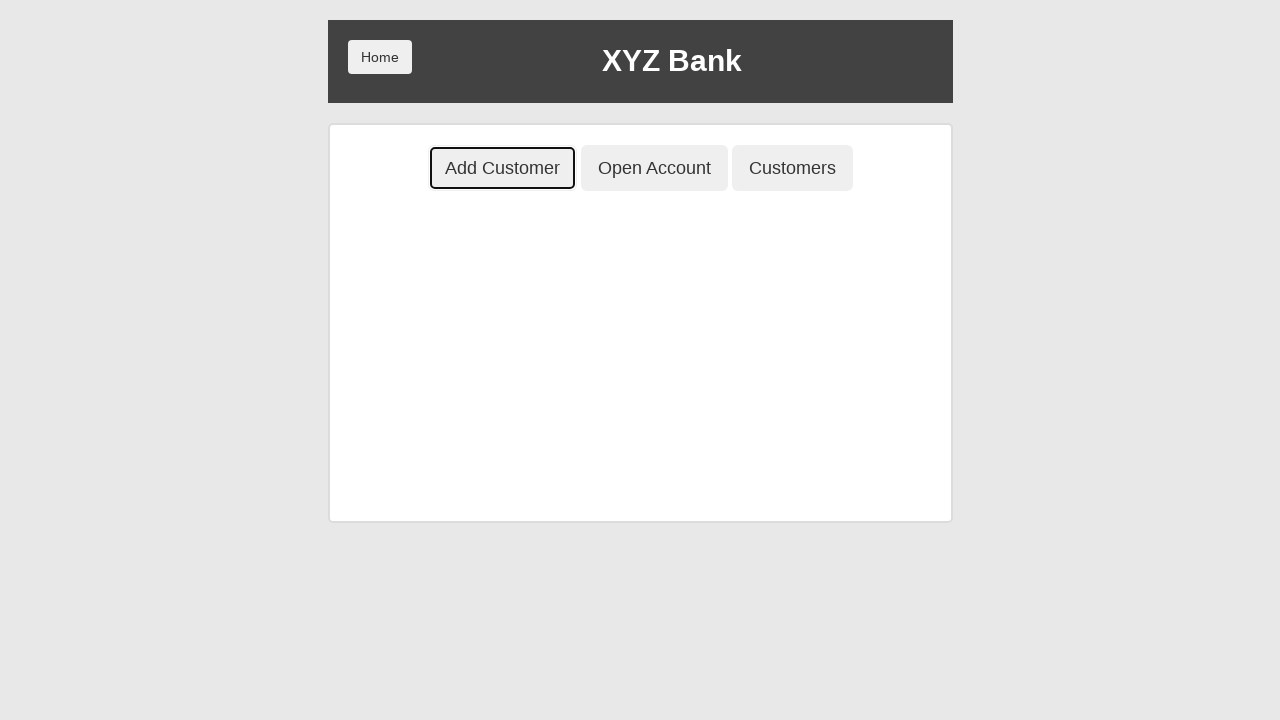

Filled in first name 'John' on input[placeholder='First Name']
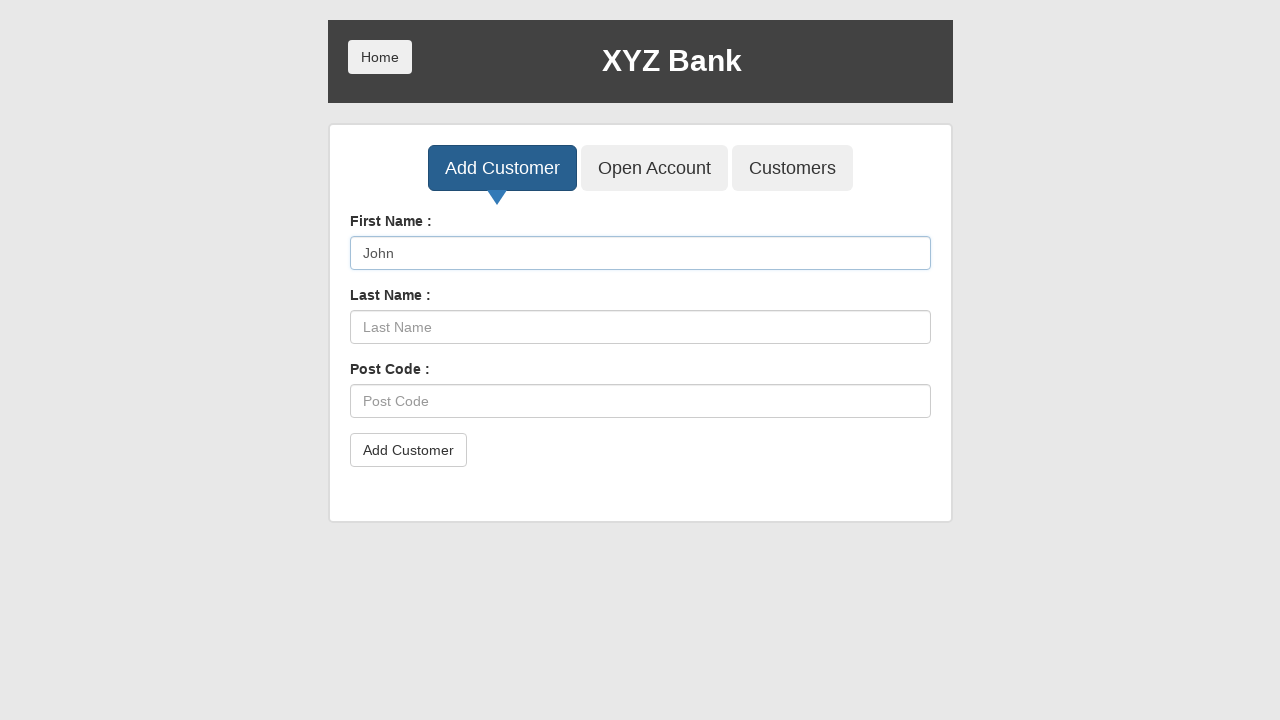

Filled in last name 'Smith' on input[placeholder='Last Name']
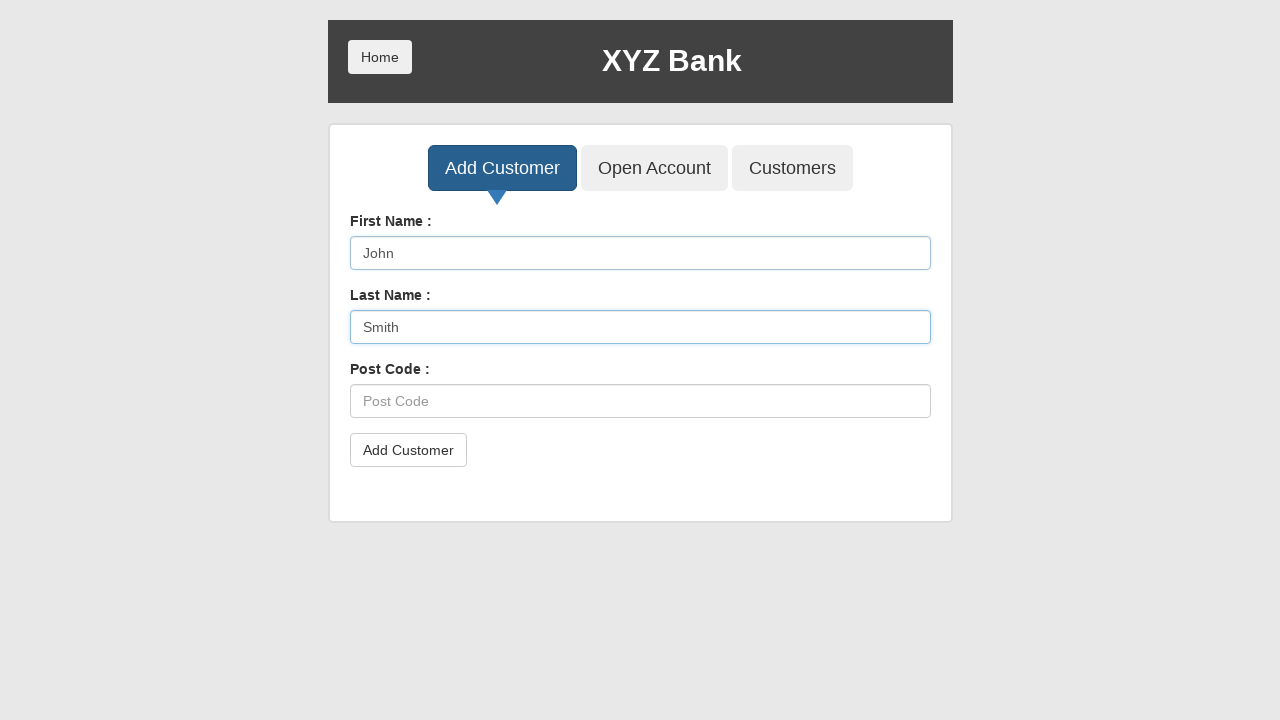

Filled in post code '12345' on input[placeholder='Post Code']
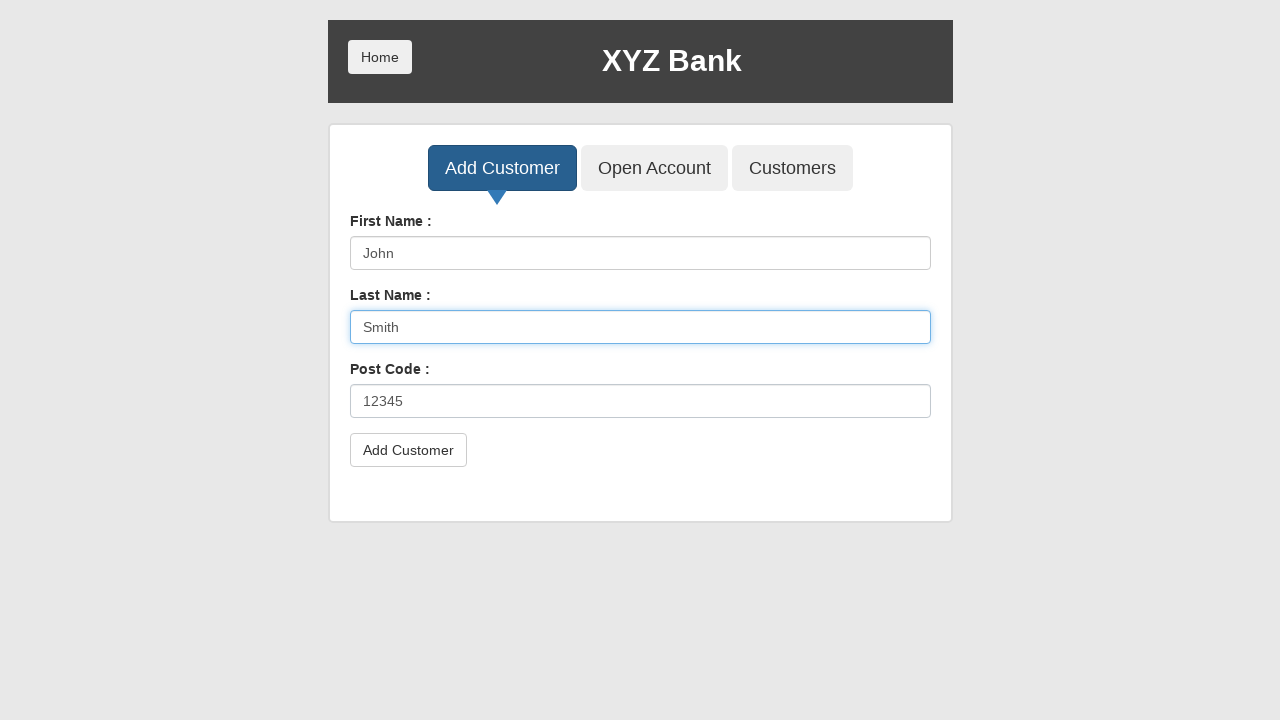

Clicked submit button to add customer at (408, 450) on button[type='submit']
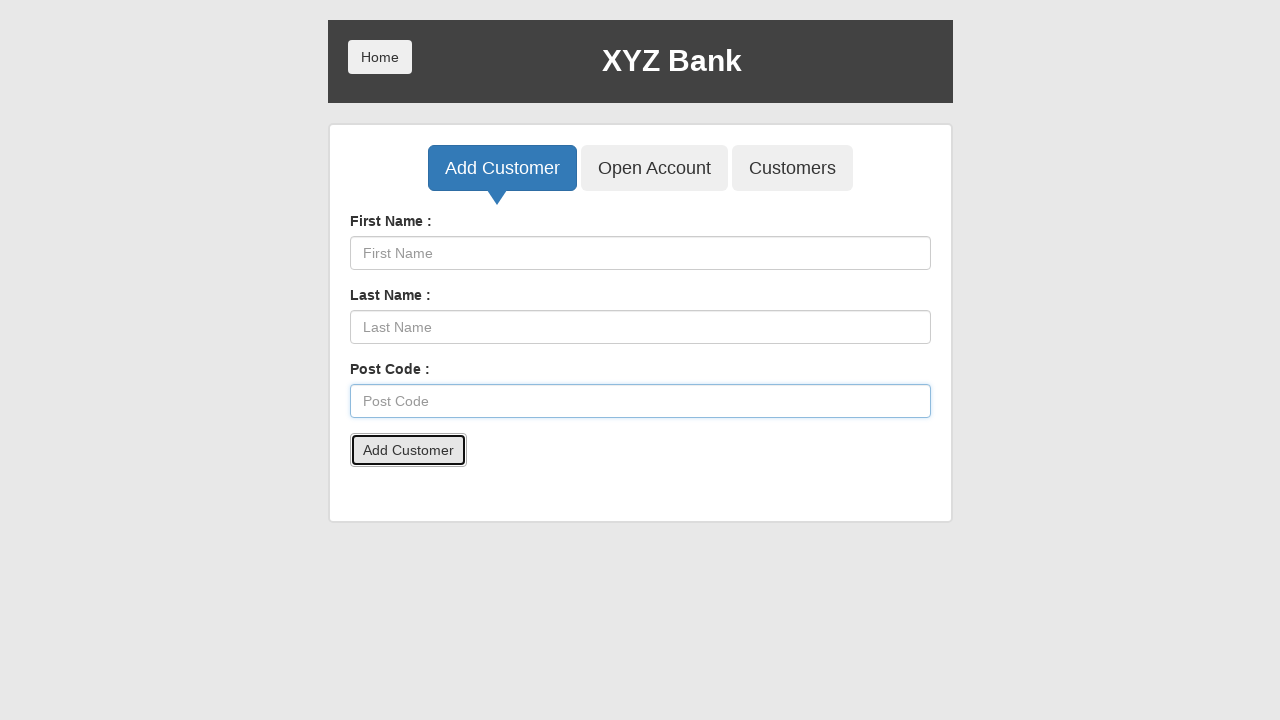

Accepted confirmation dialog
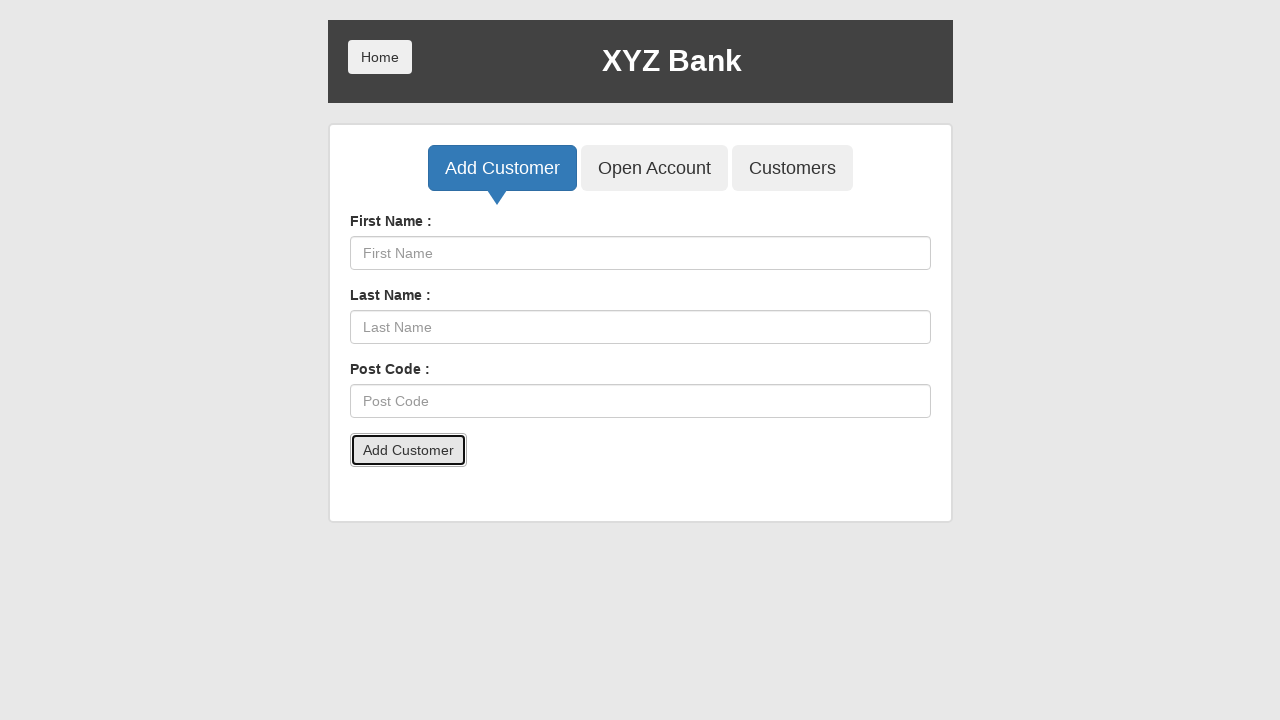

Clicked 'Customers' button to view customer list at (792, 168) on button:has-text('Customers')
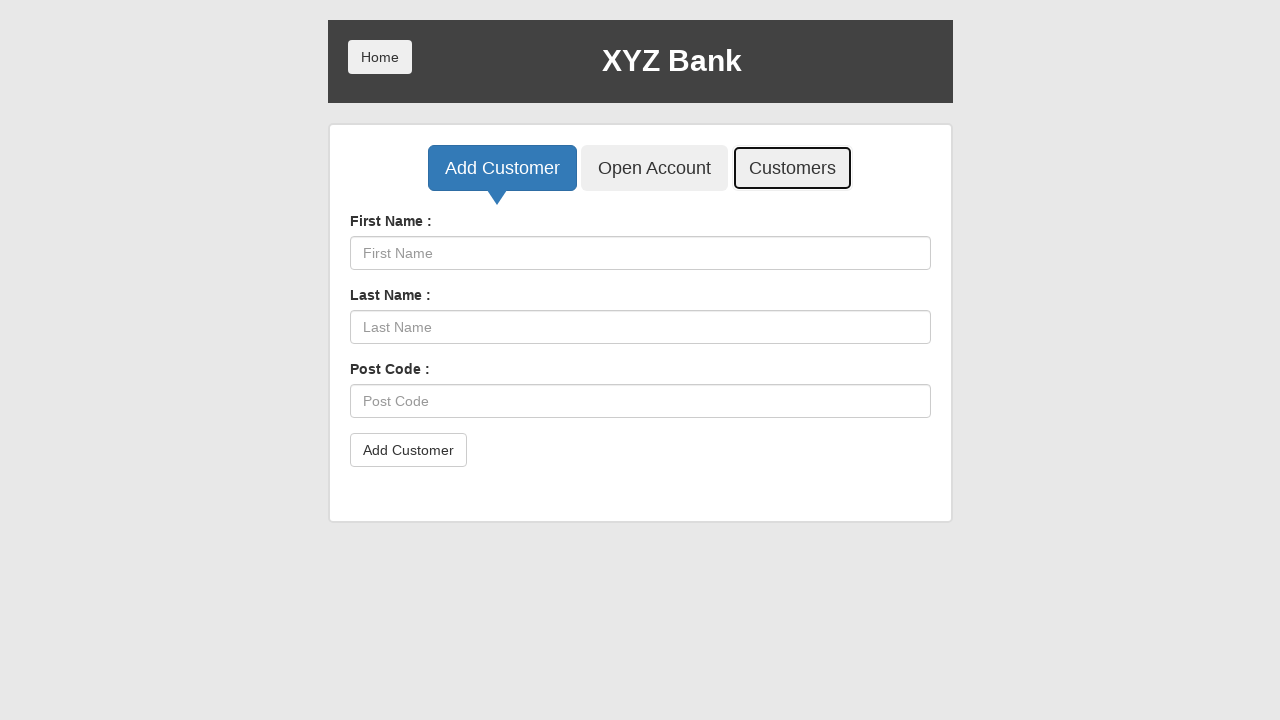

Filled search field with 'John' to verify customer addition on input[placeholder='Search Customer']
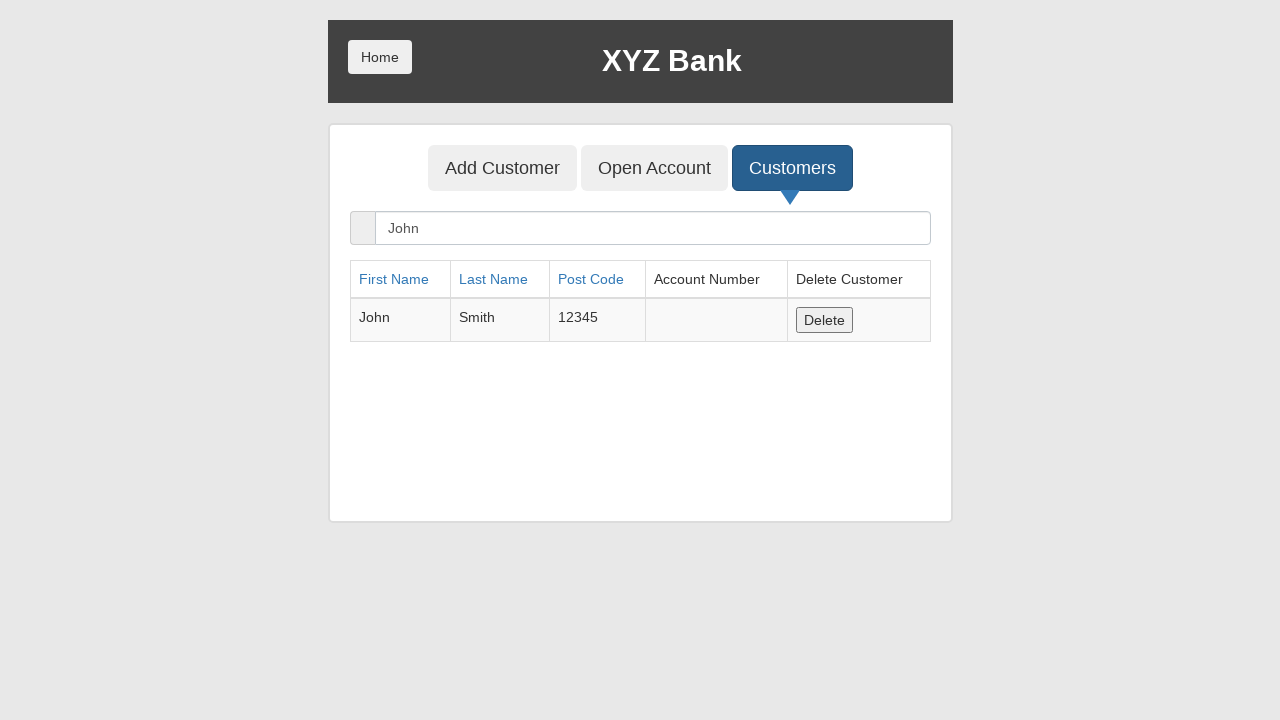

Customer 'John' found in search results - customer successfully added
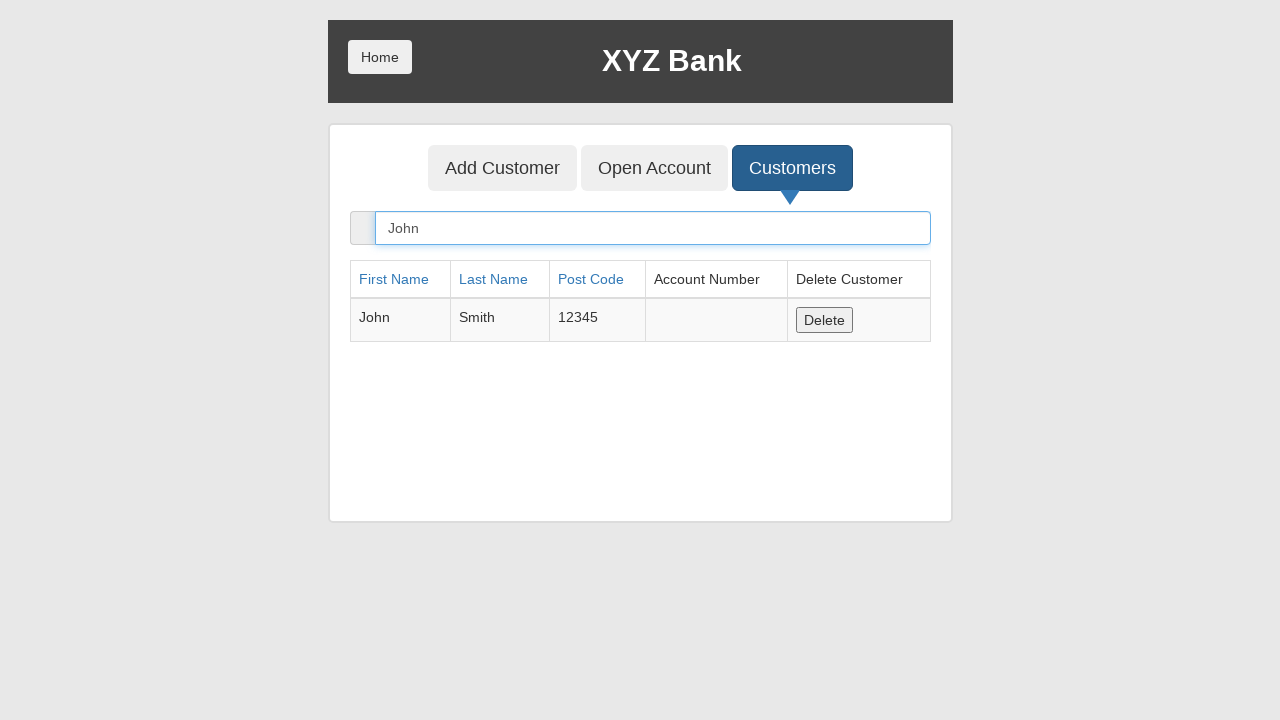

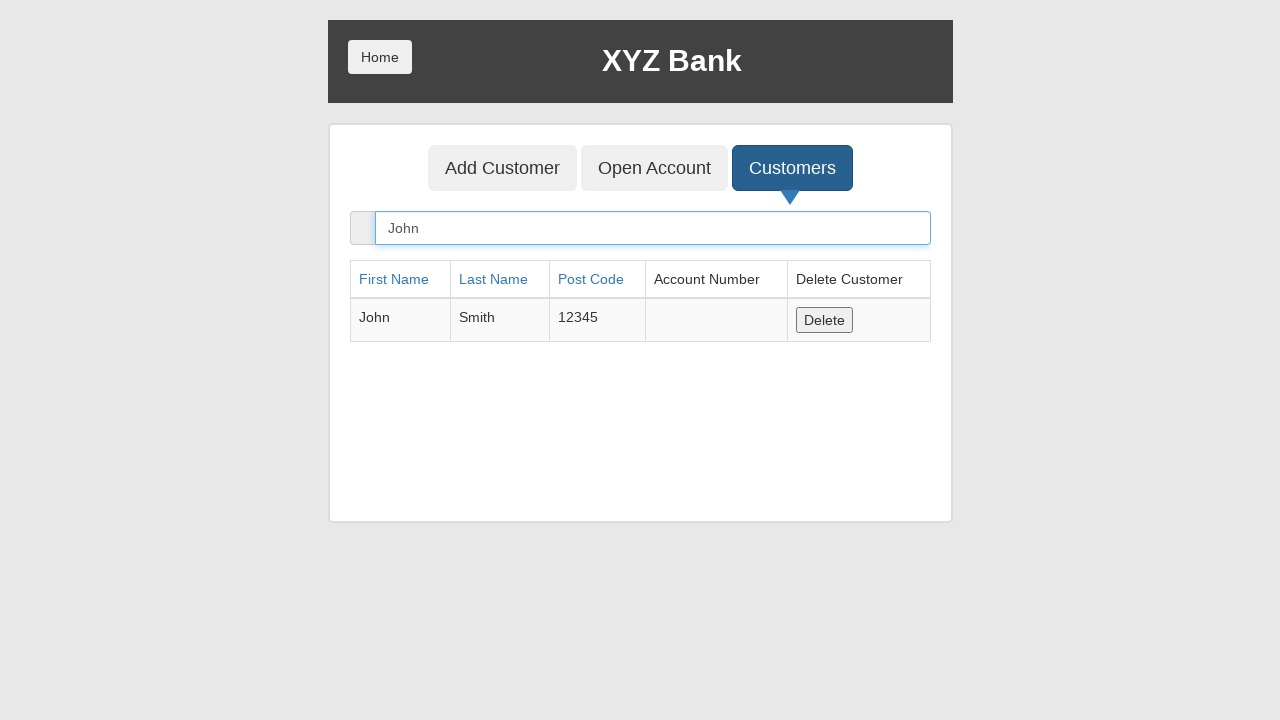